Tests JavaScript alert handling by clicking a button that triggers an alert, accepting it, and verifying the success message

Starting URL: https://the-internet.herokuapp.com/javascript_alerts

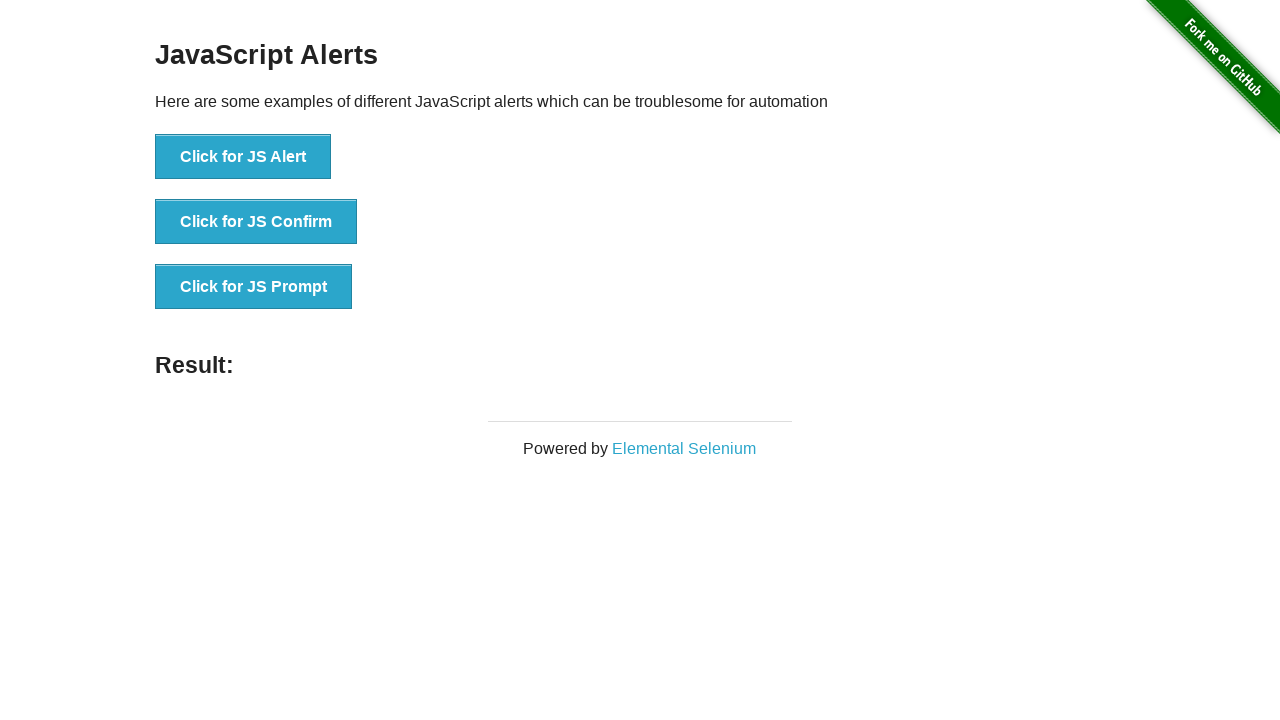

Navigated to JavaScript alerts test page
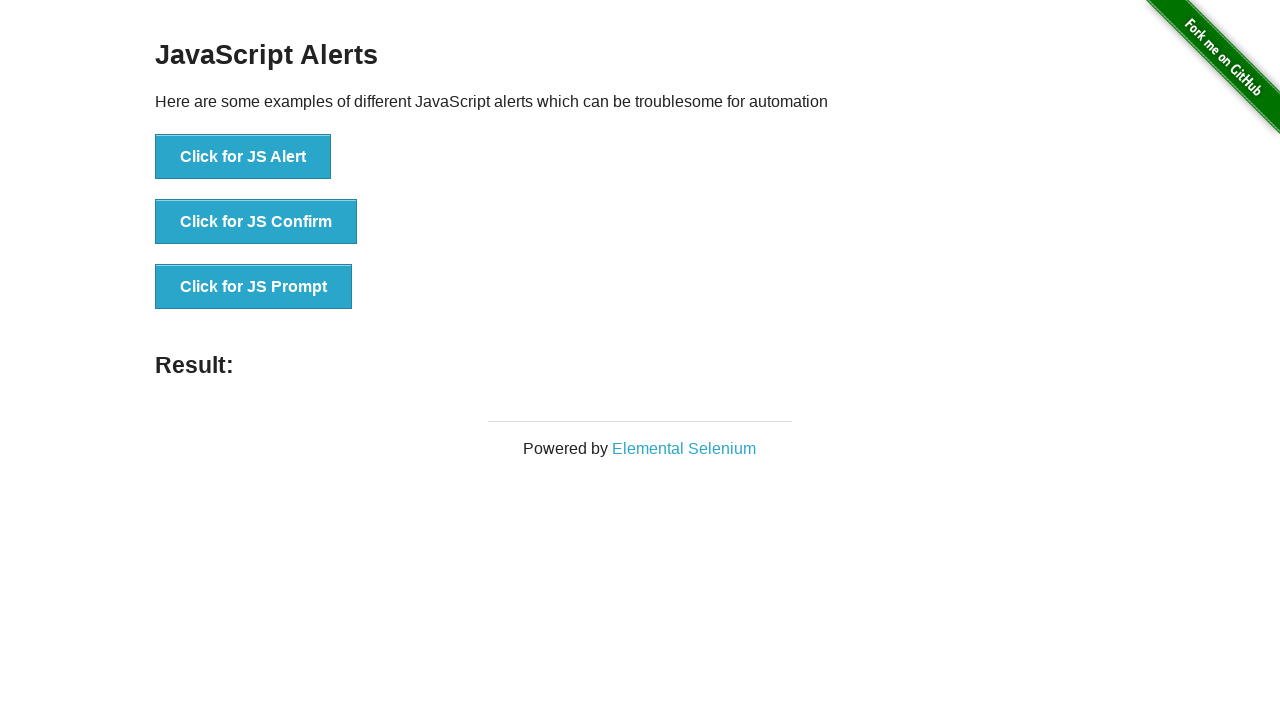

Clicked button to trigger JavaScript alert at (243, 157) on text='Click for JS Alert'
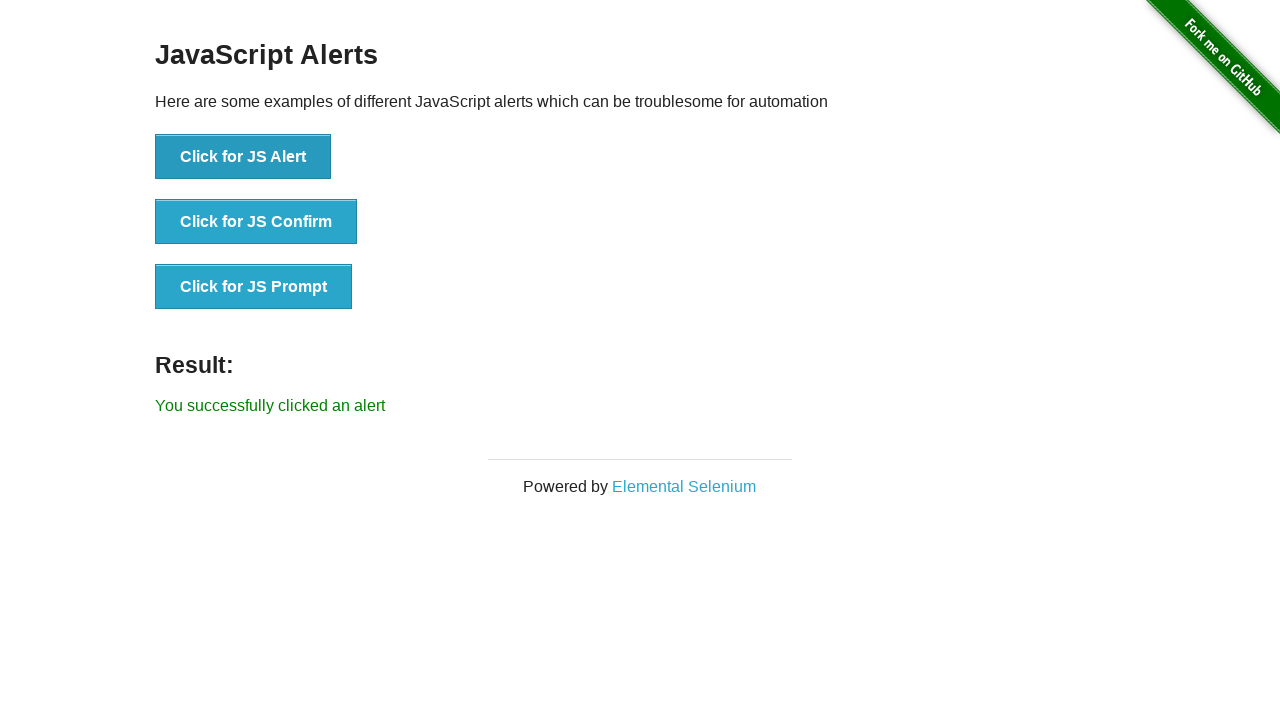

Set up dialog handler to accept alerts
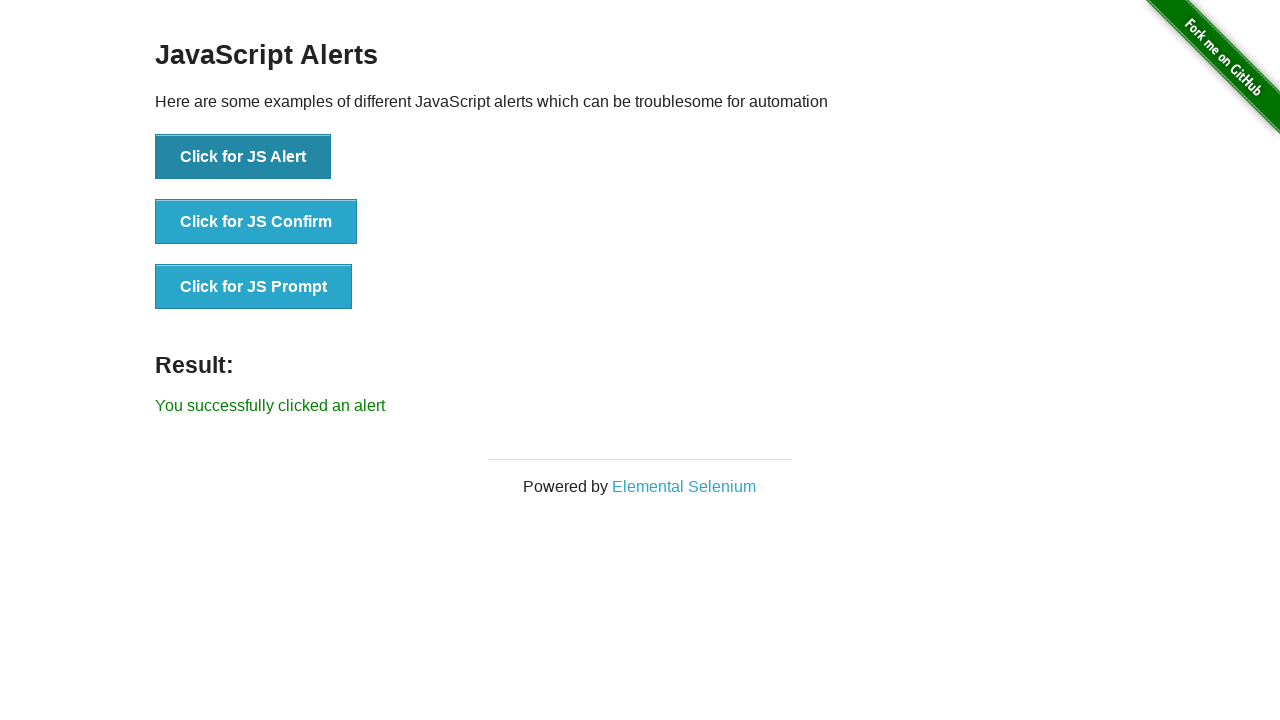

Clicked button to trigger alert again with handler ready at (243, 157) on text='Click for JS Alert'
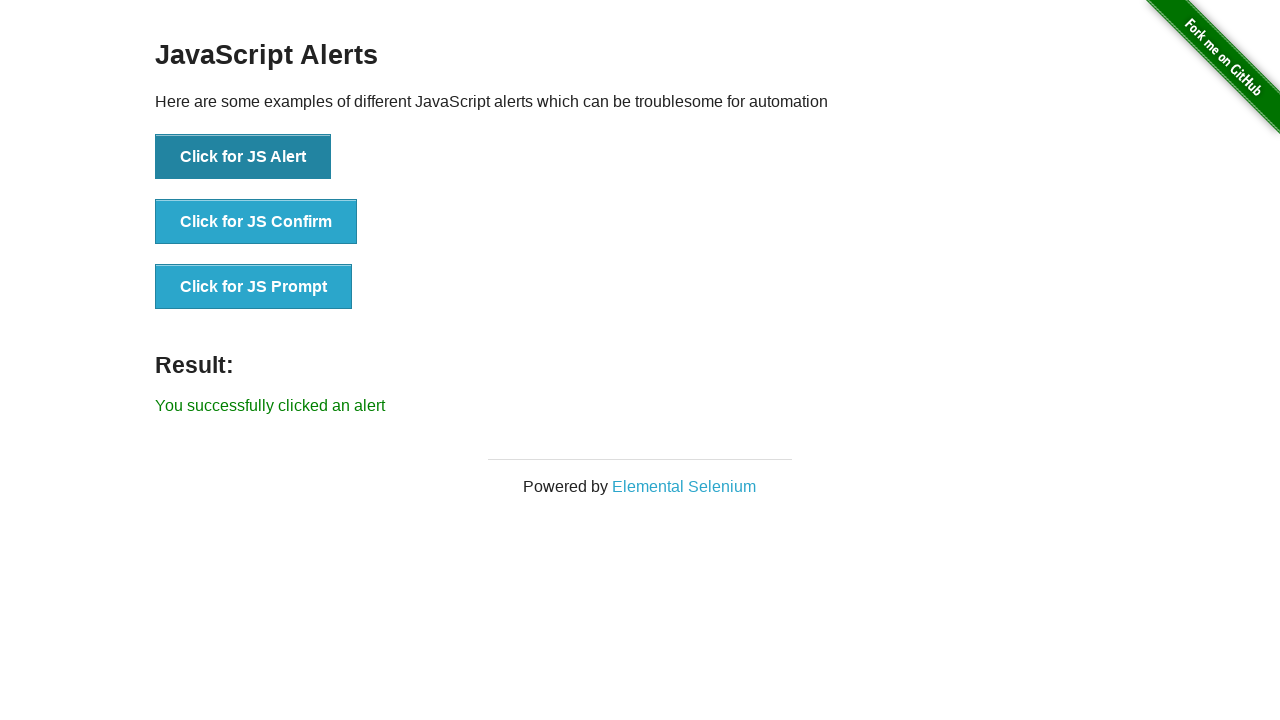

Retrieved result message text
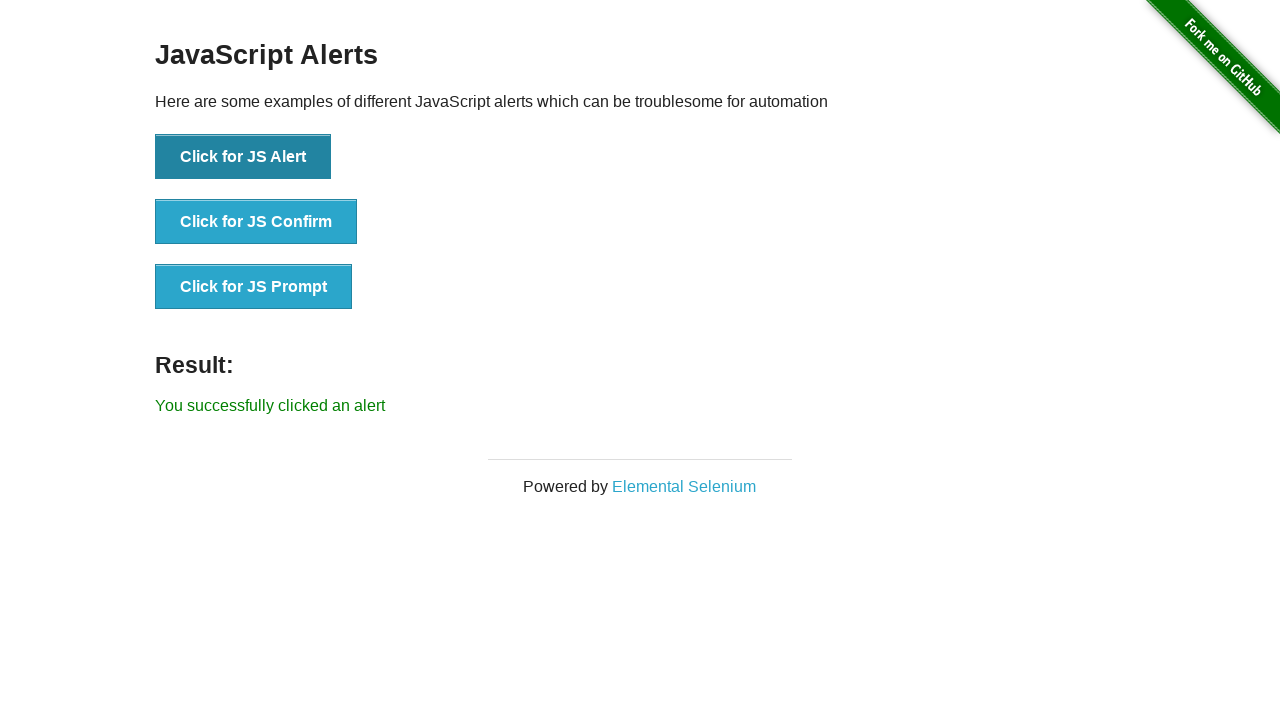

Verified success message 'You successfully clicked an alert'
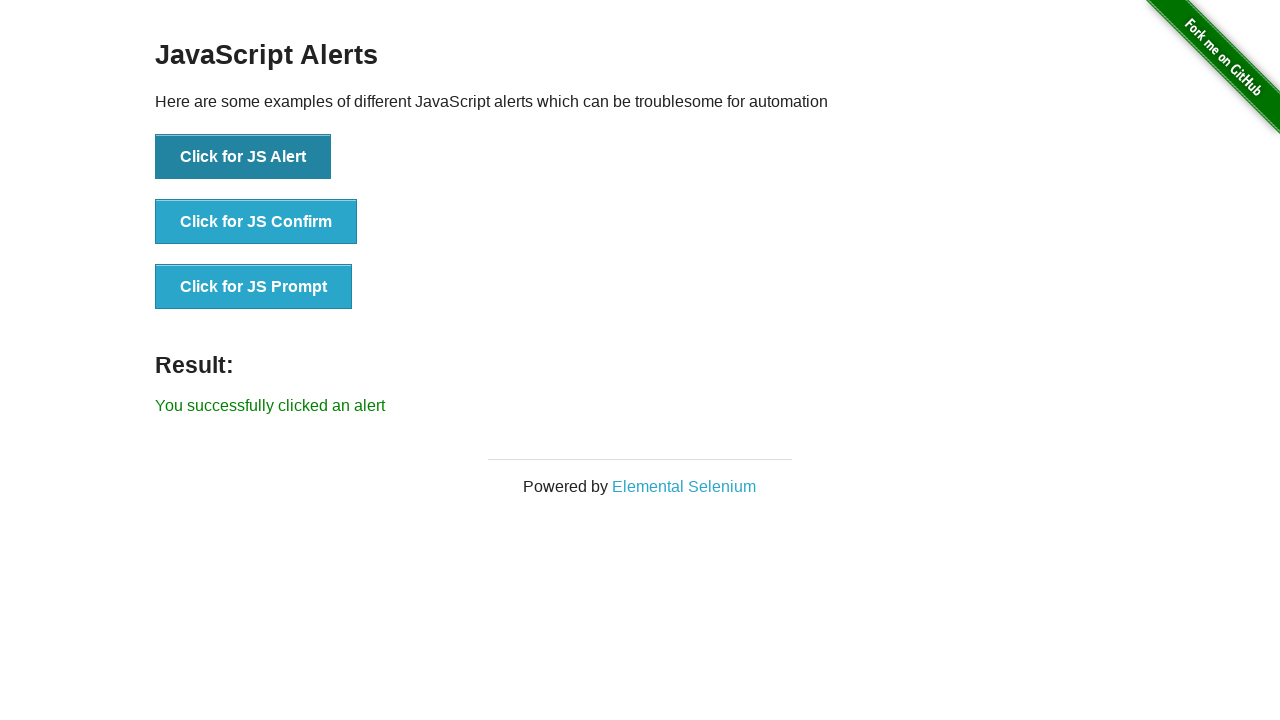

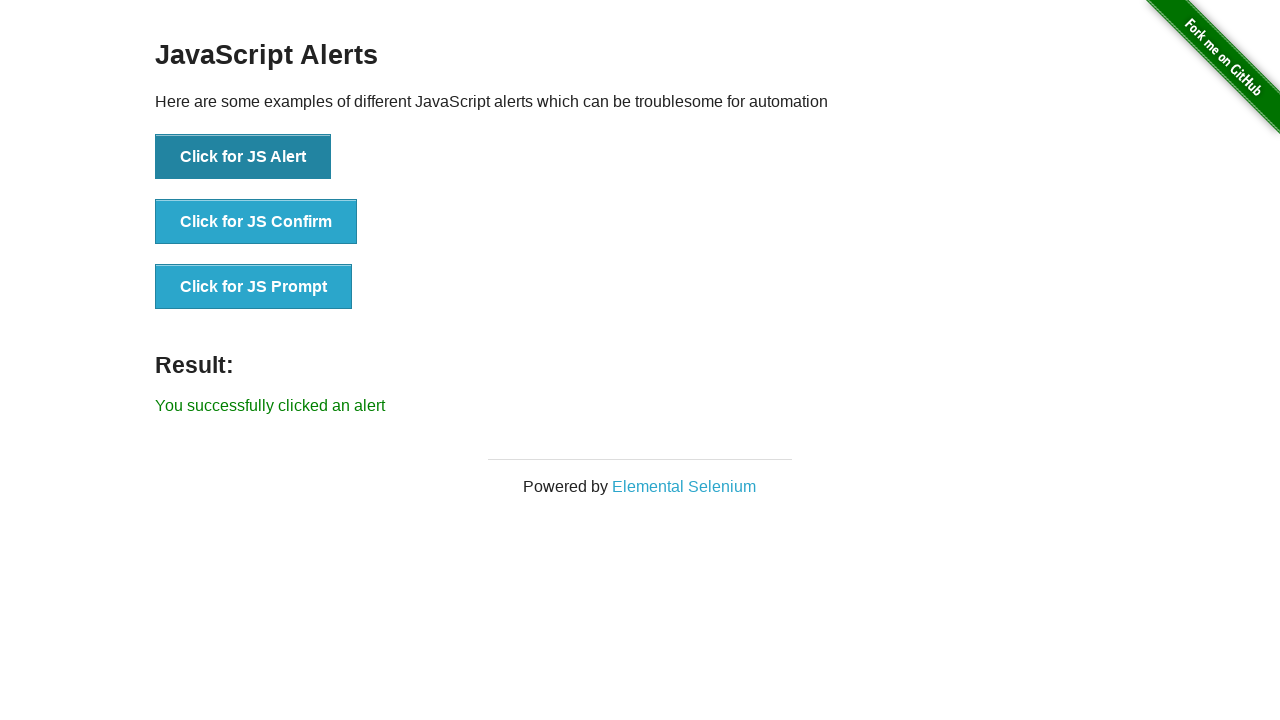